Navigates to a training support website, clicks the "About Us" link, and verifies page navigation

Starting URL: https://v1.training-support.net

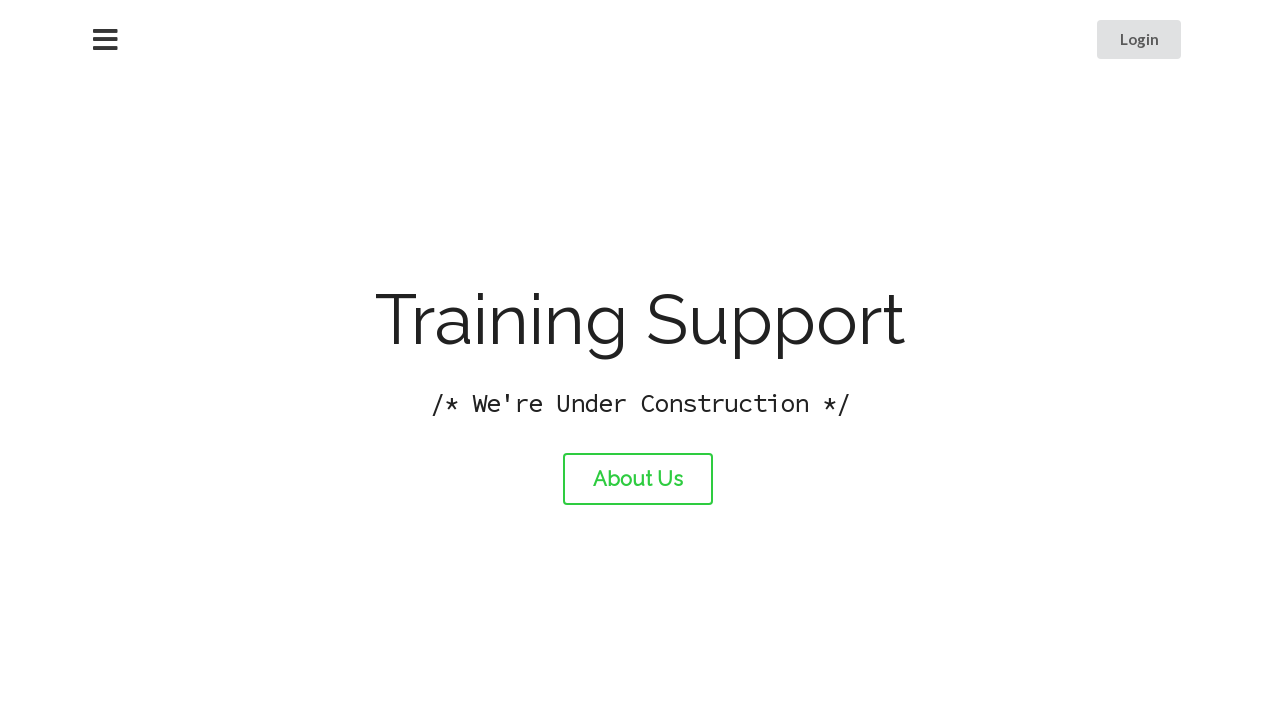

Clicked the 'About Us' link at (638, 479) on #about-link
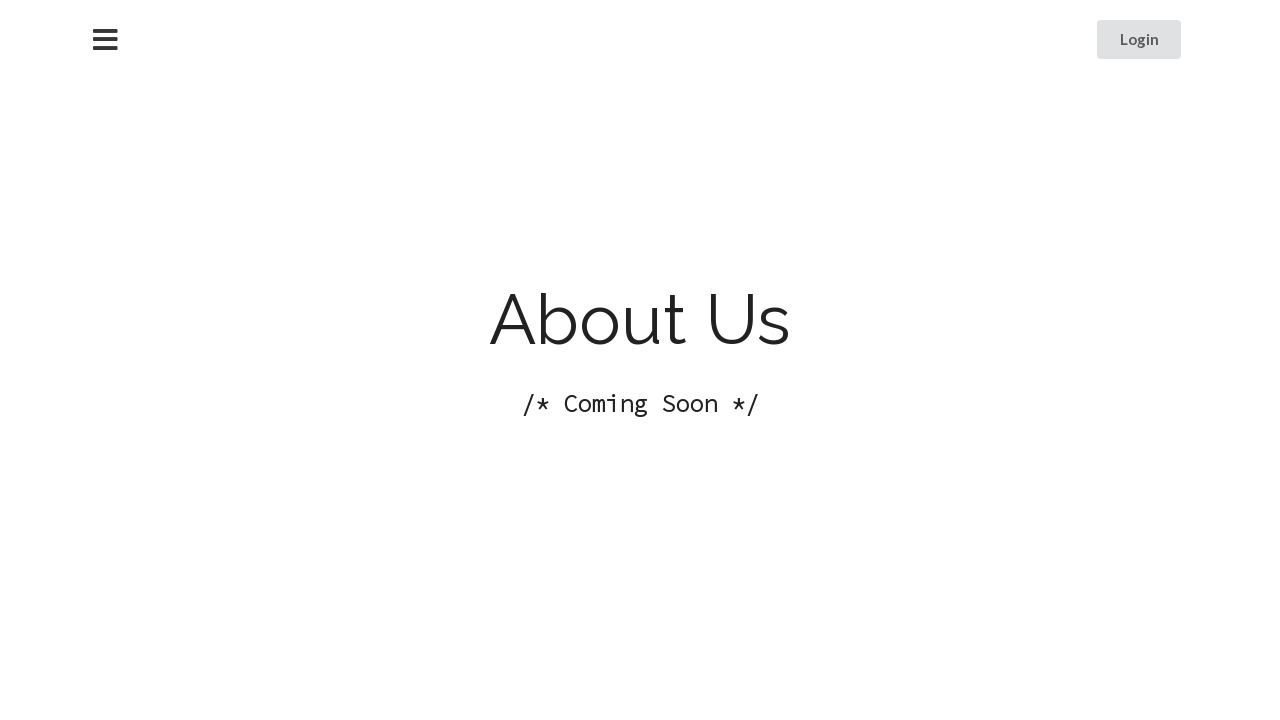

Waited for page navigation to complete (networkidle)
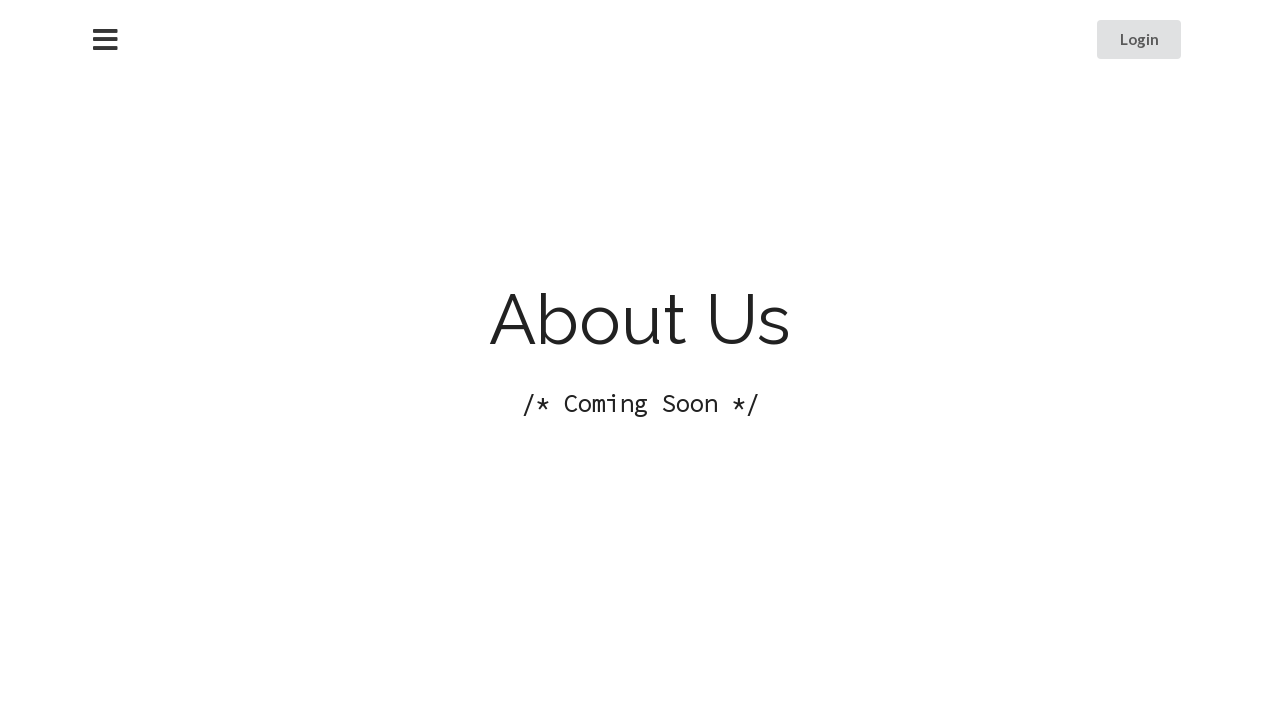

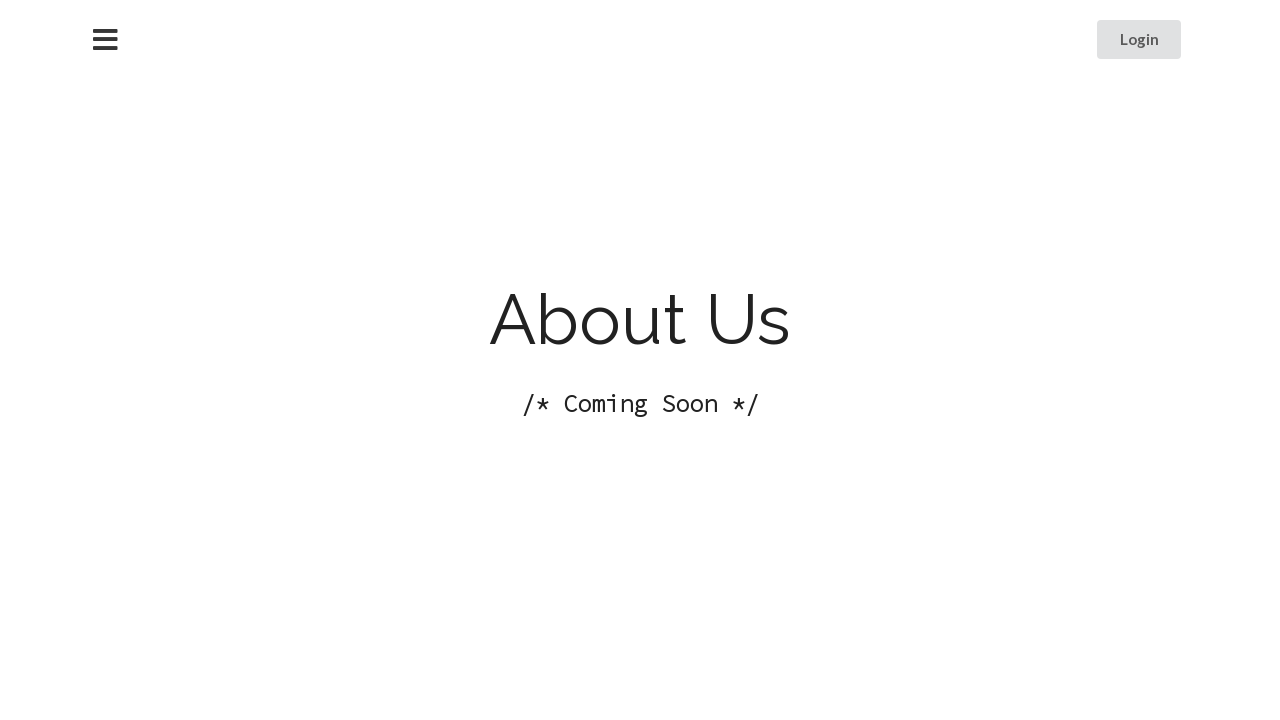